Tests clicking a link that opens a popup window on a test/demo website

Starting URL: https://omayo.blogspot.com/

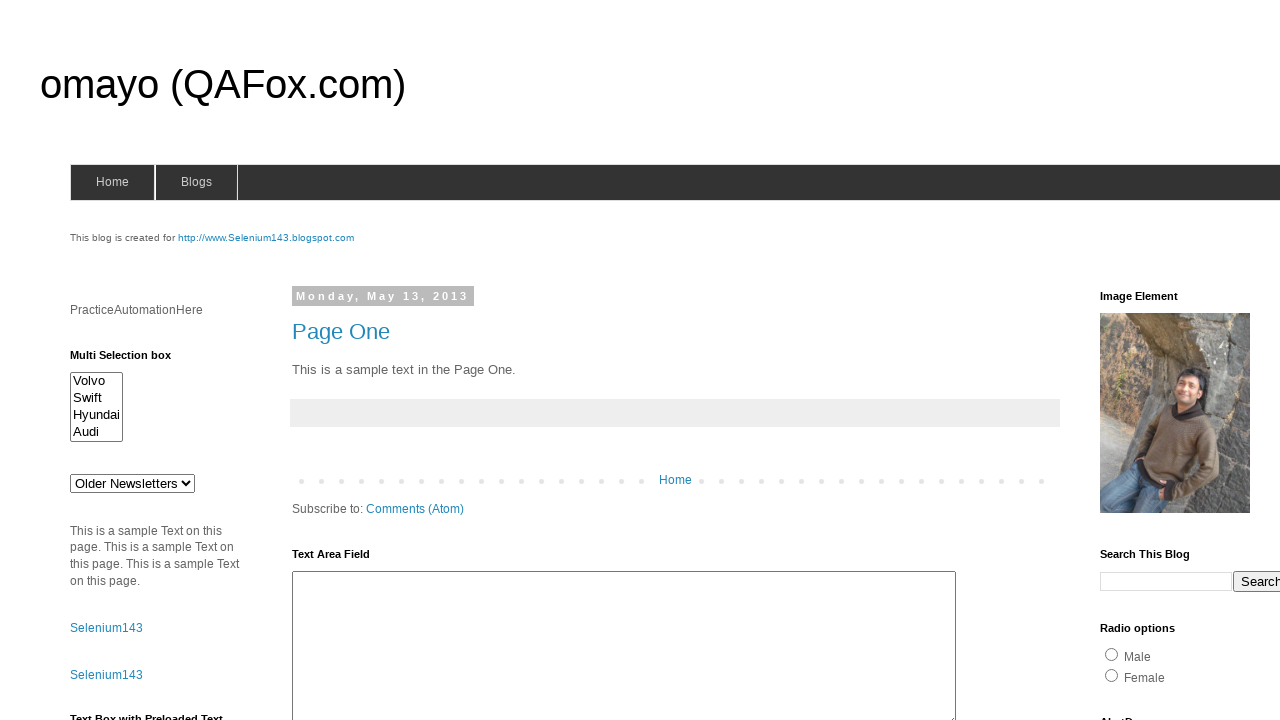

Clicked link to open a popup window at (132, 360) on text=Open a popup window
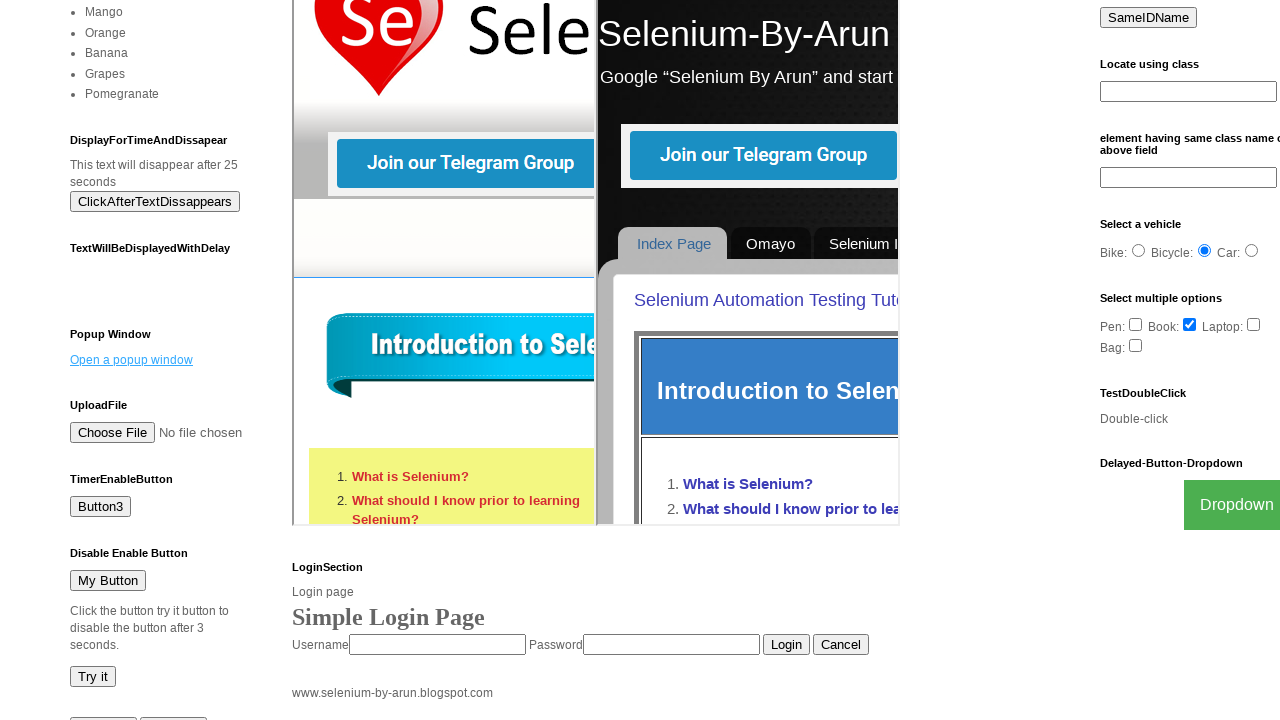

Waited 1 second for popup window to open
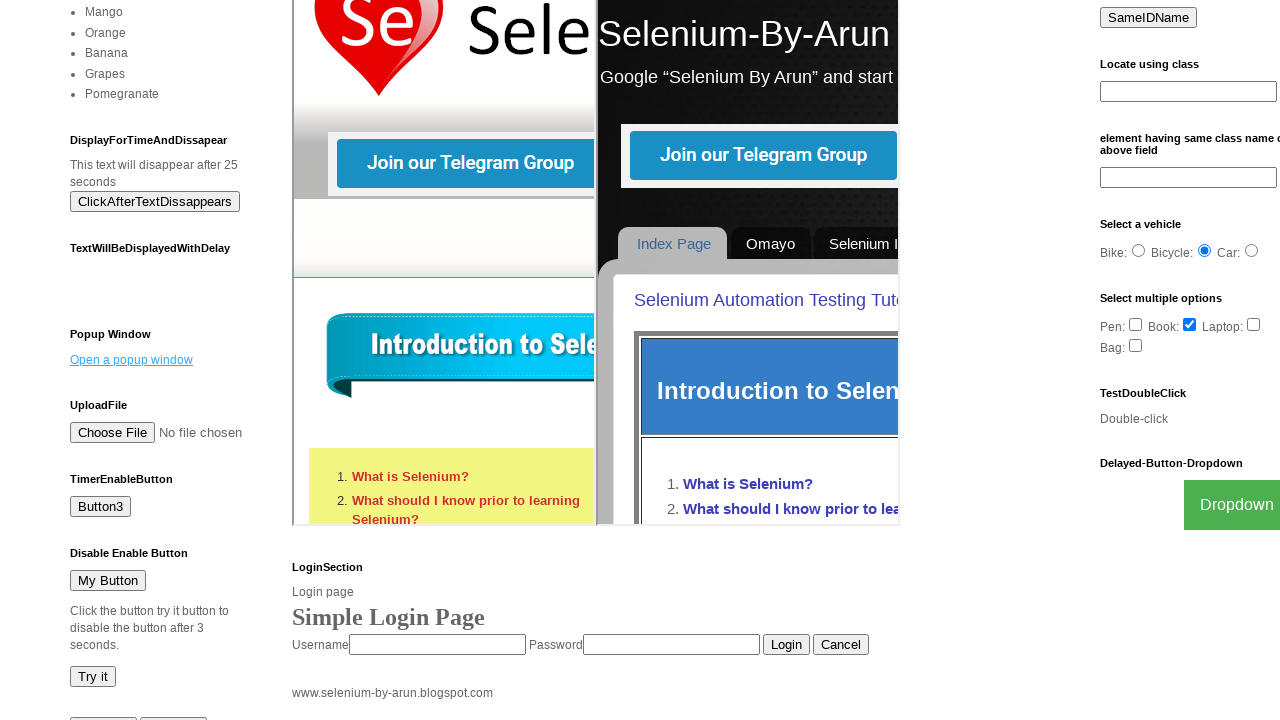

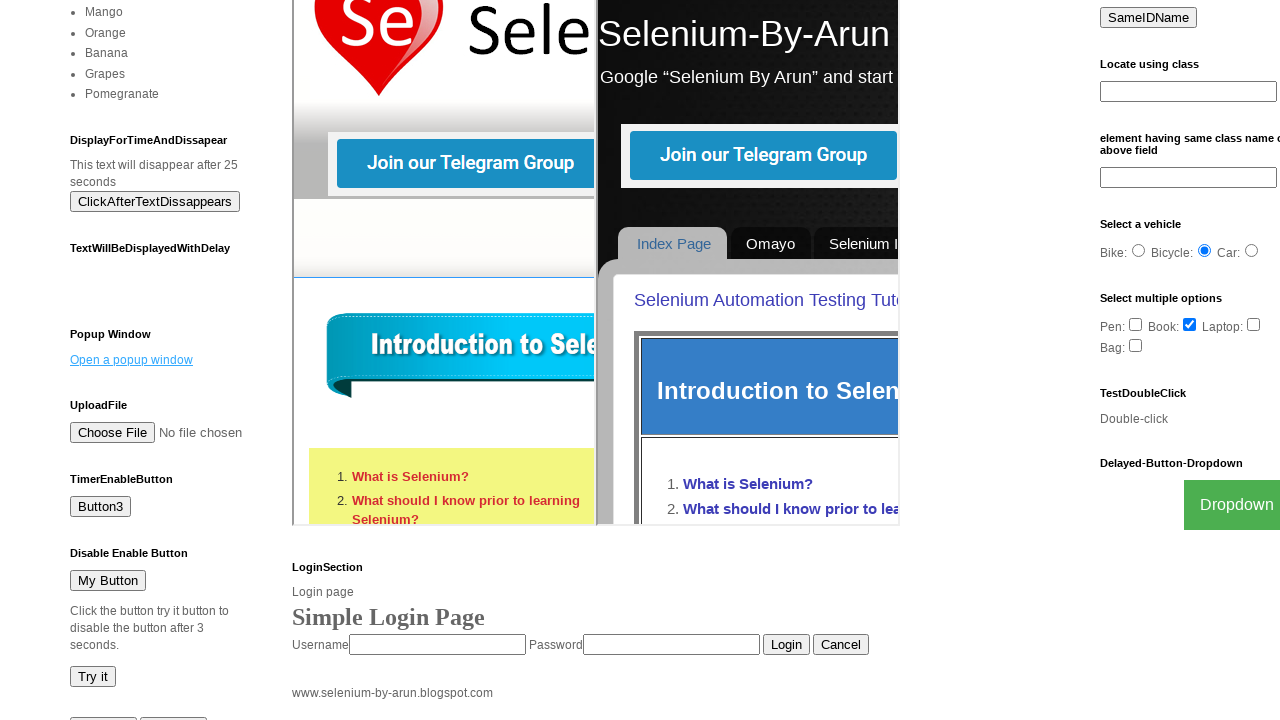